Tests login form validation by submitting with only username filled (empty password), verifying the password required error message is displayed

Starting URL: https://www.saucedemo.com/

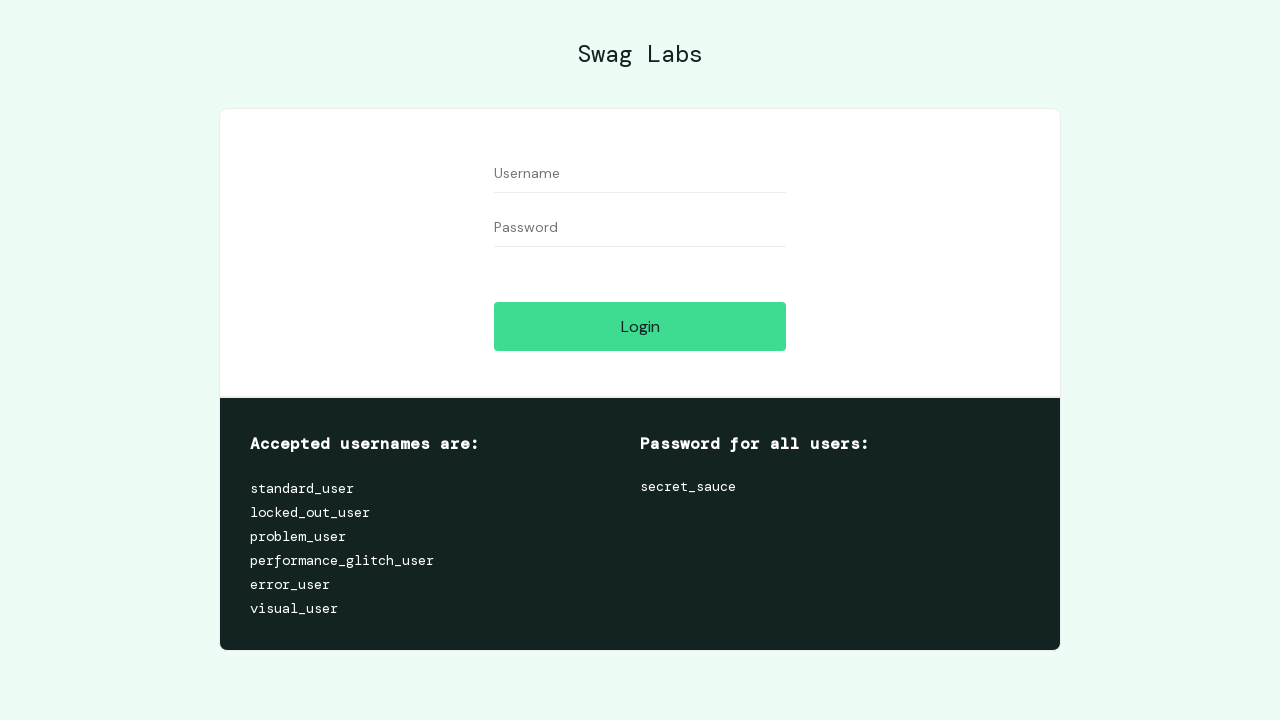

Filled username field with 'standard_user' on #user-name
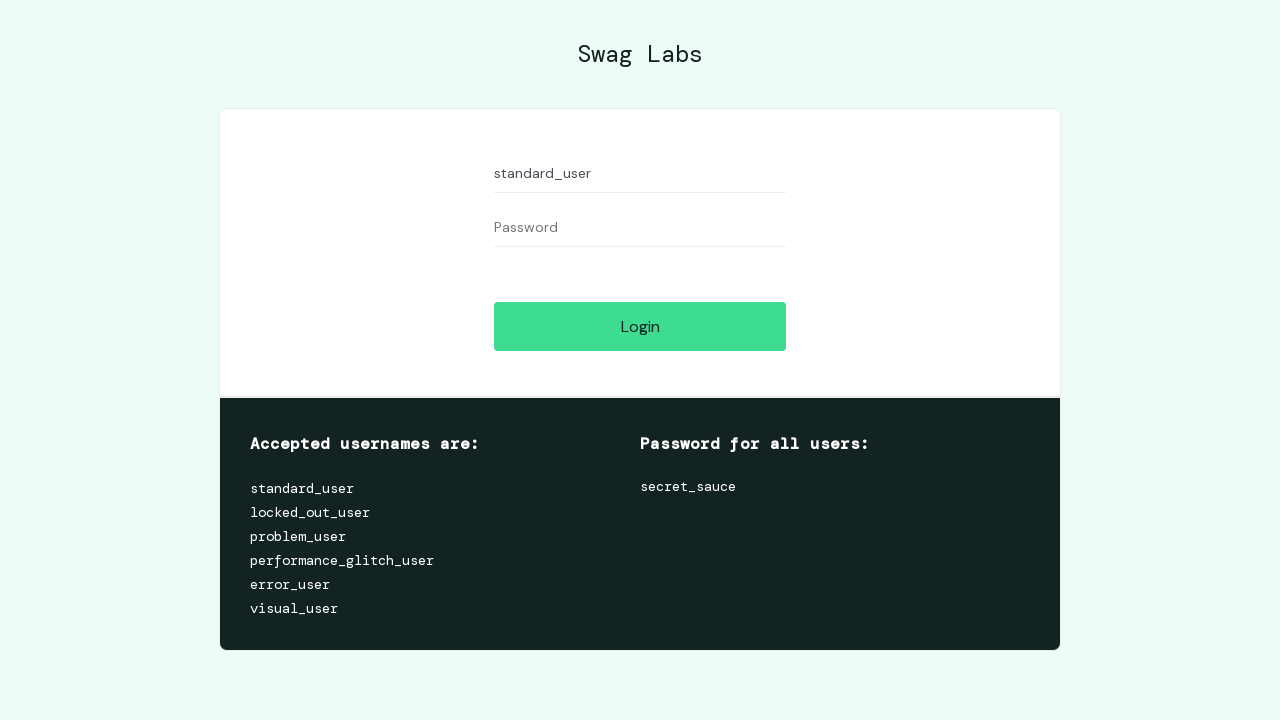

Clicked login button with empty password field at (640, 326) on #login-button
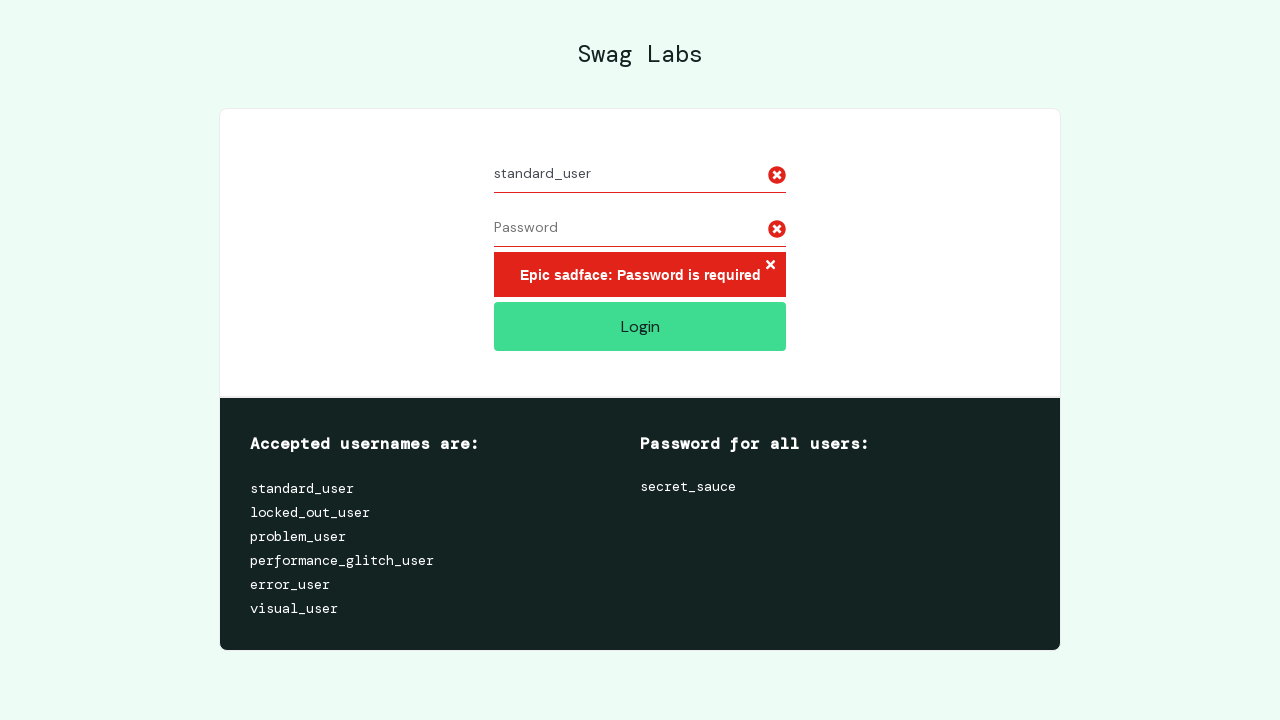

Password required error message displayed
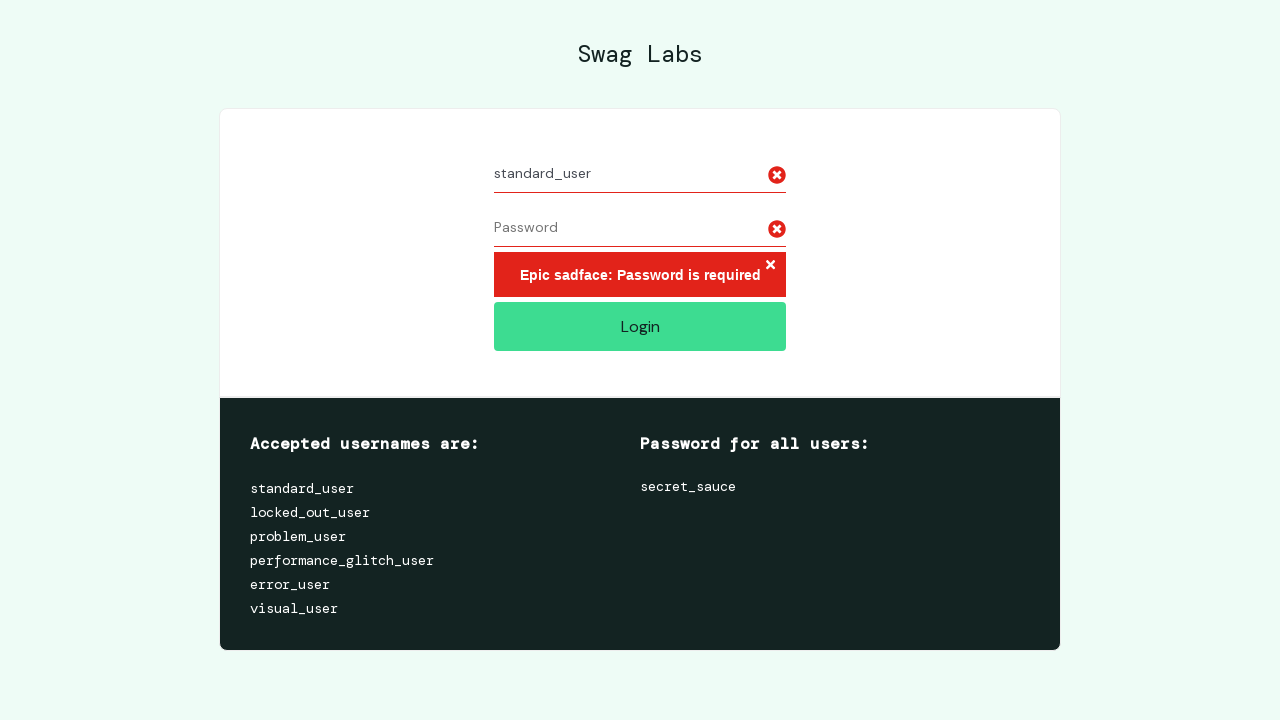

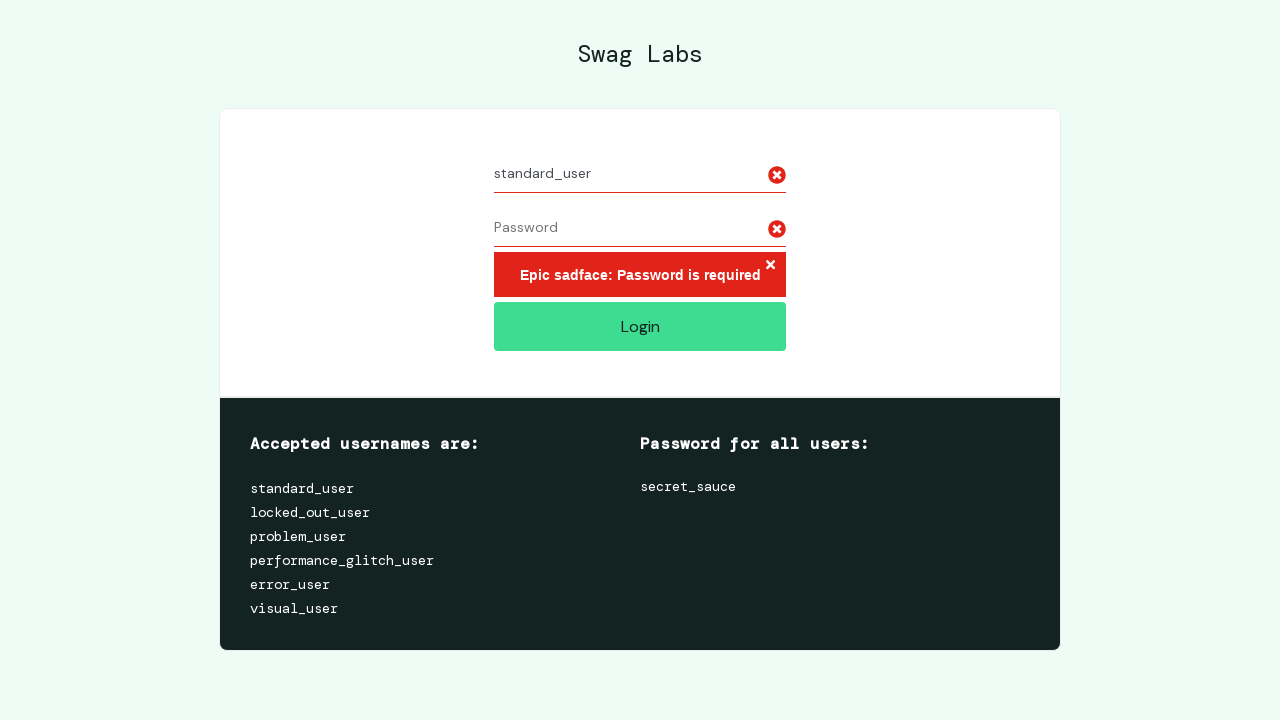